Tests checkbox functionality by finding all checkboxes on the page and verifying their checked states using both getAttribute and isSelected methods.

Starting URL: http://the-internet.herokuapp.com/checkboxes

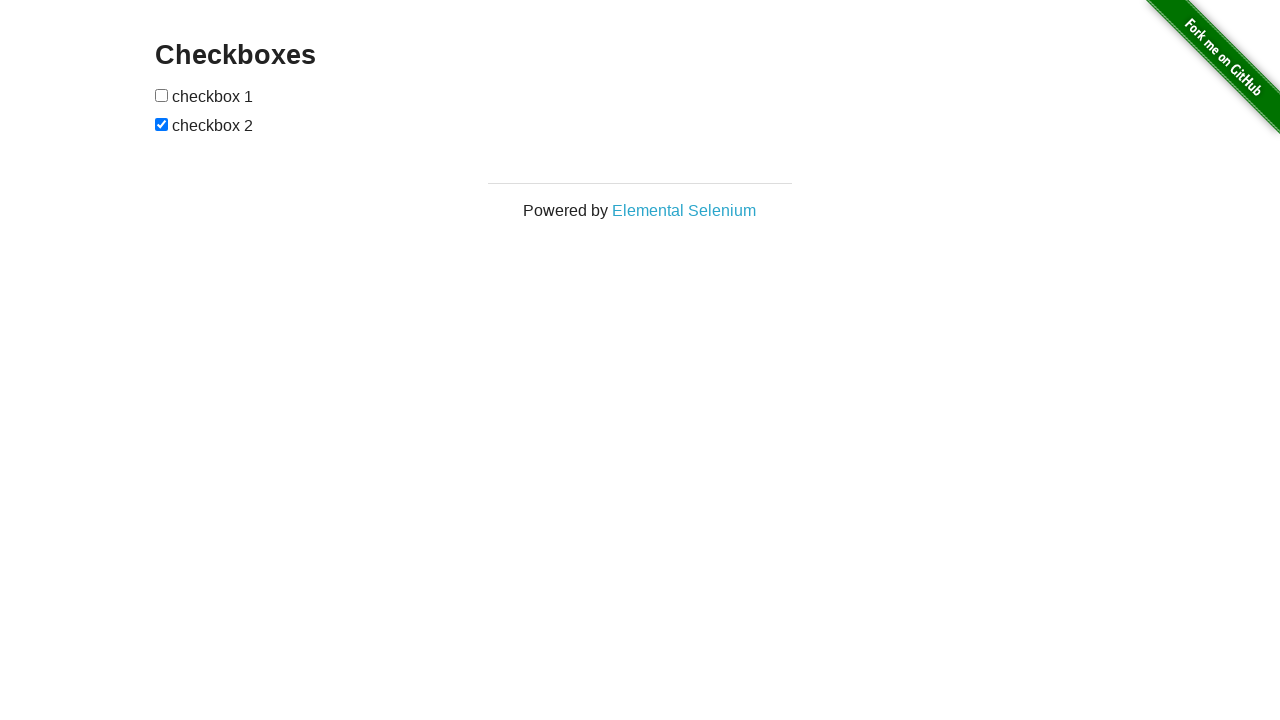

Waited for checkboxes to be present on the page
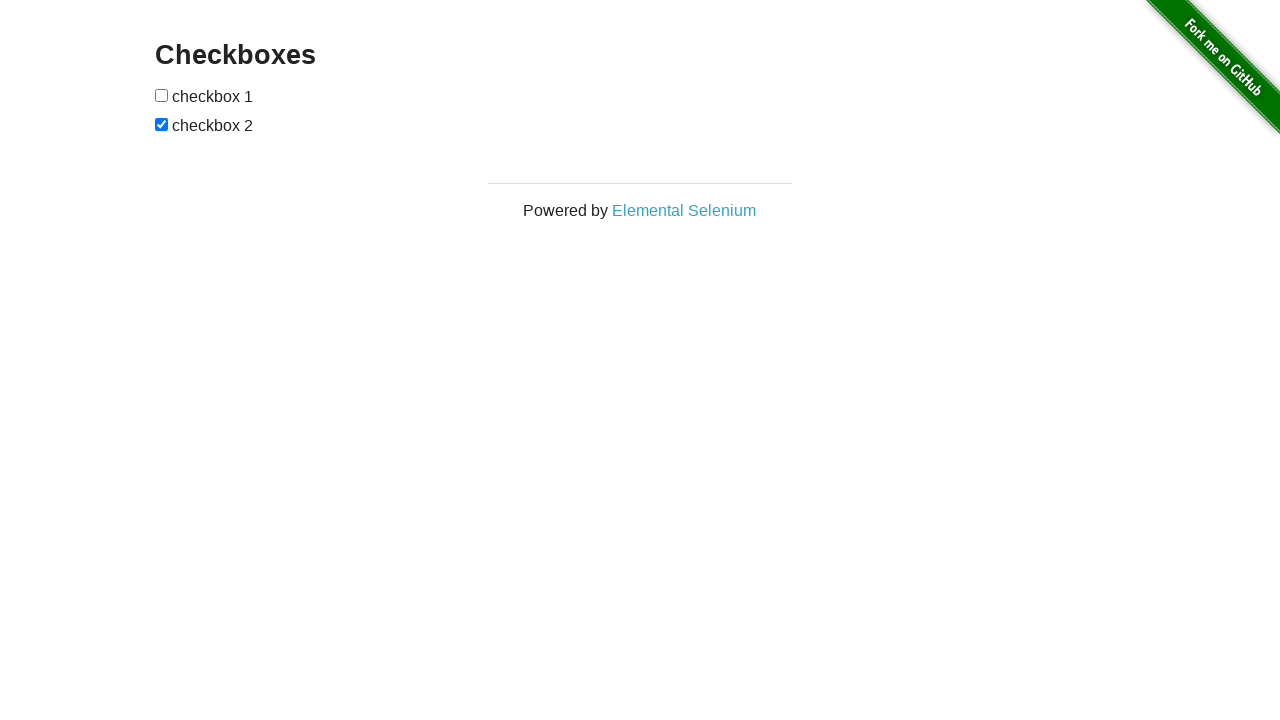

Located all checkboxes on the page
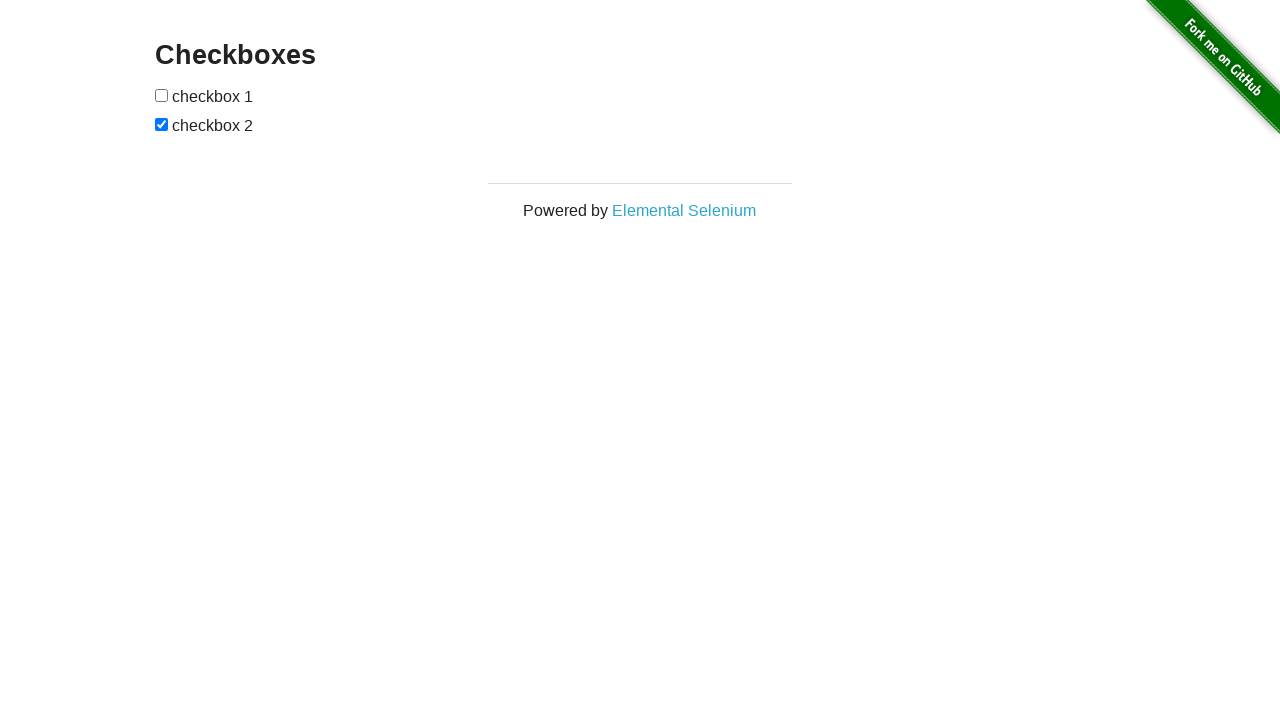

Verified that there are 2 checkboxes on the page
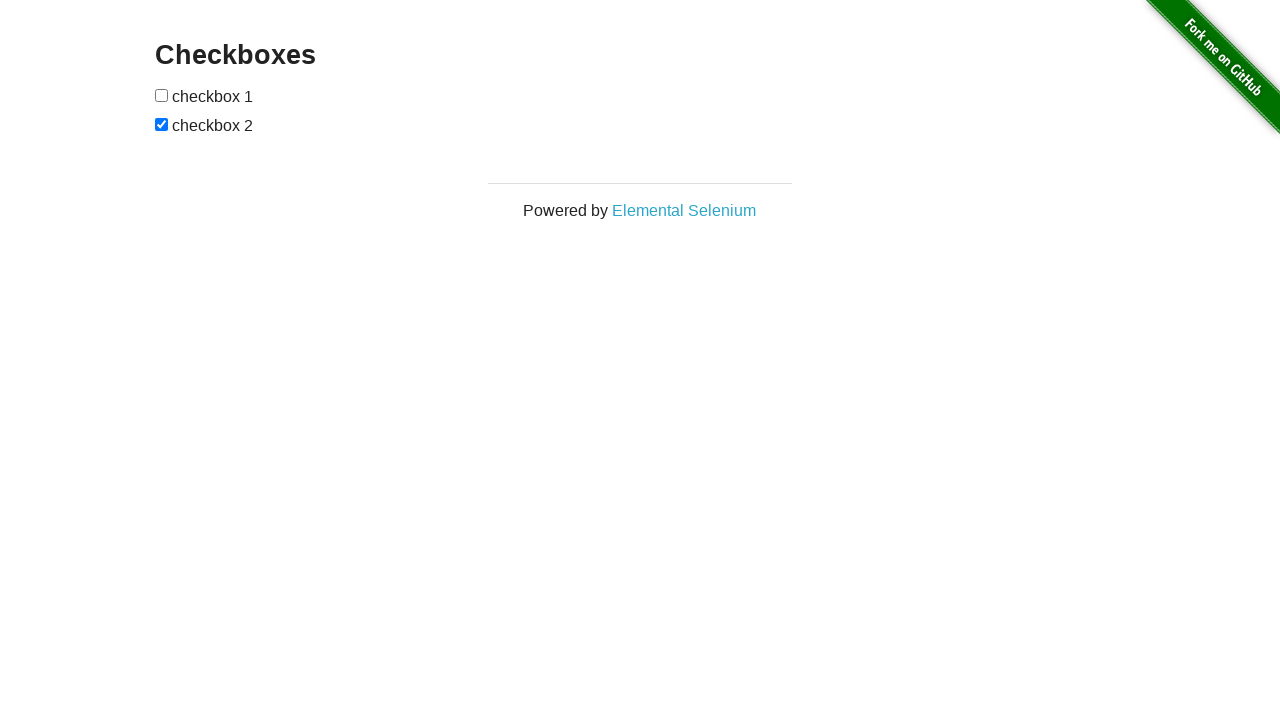

Selected the first checkbox element
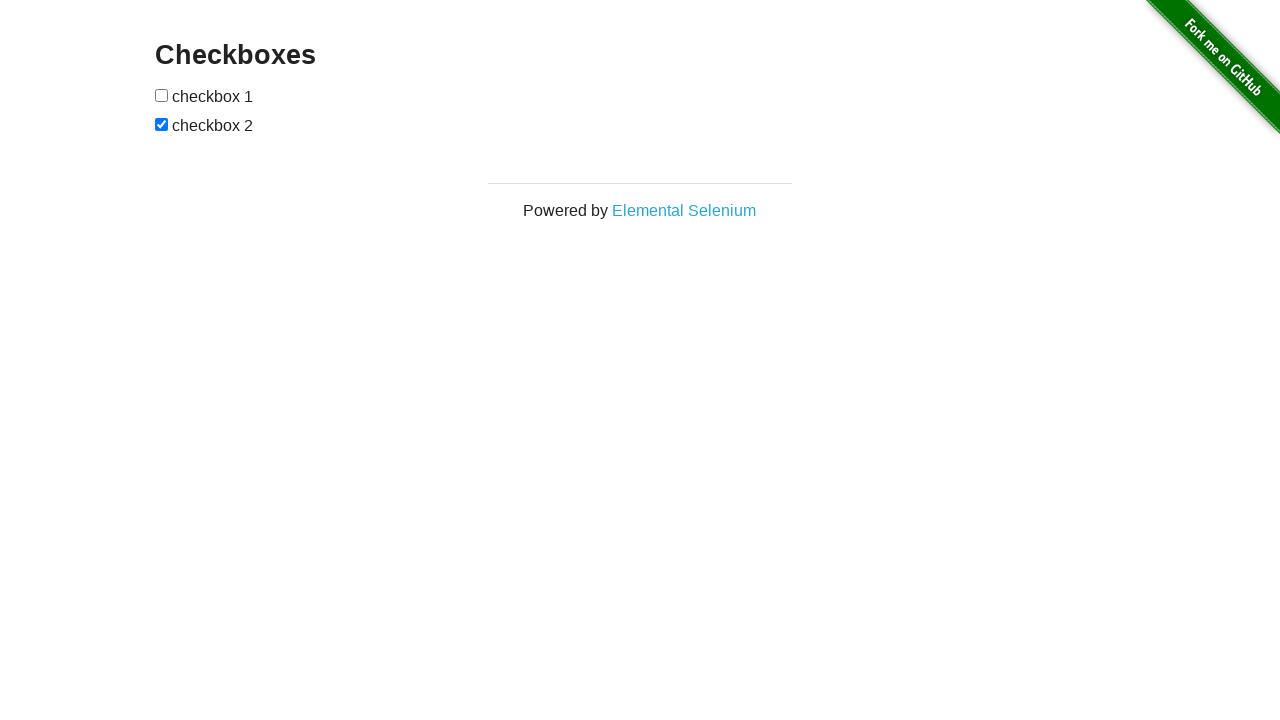

Verified that the first checkbox is unchecked
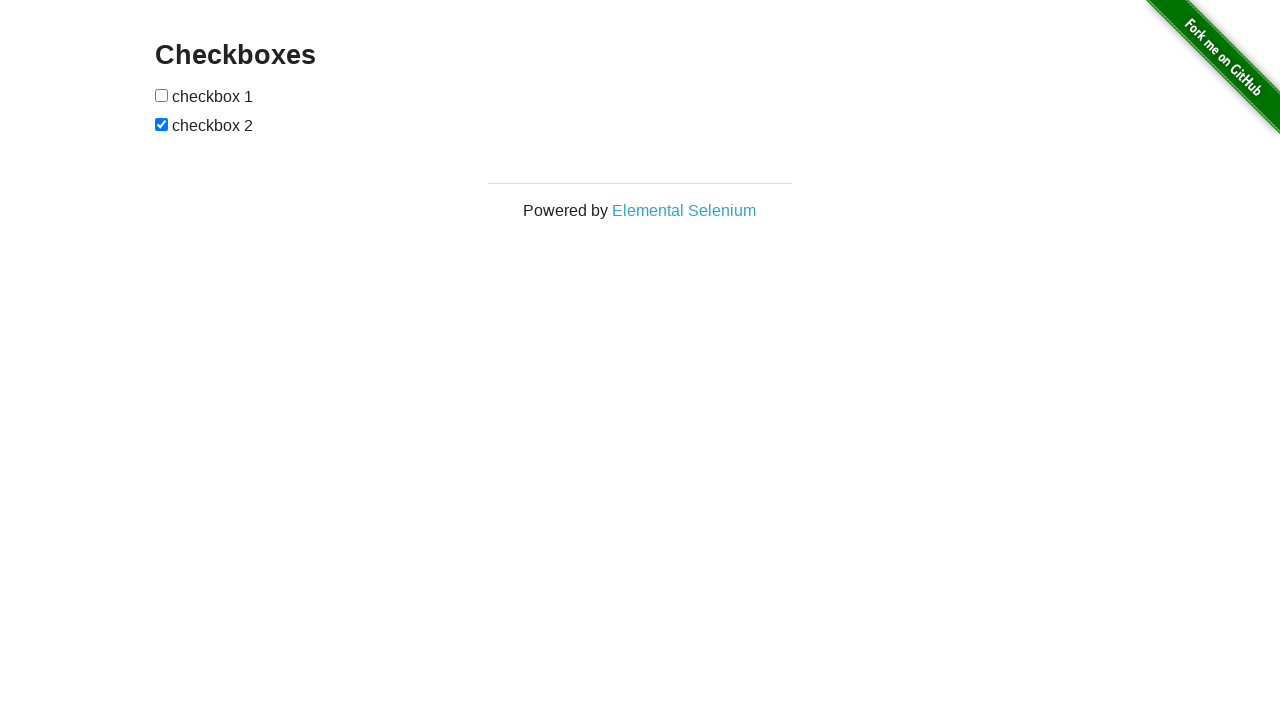

Selected the second checkbox element
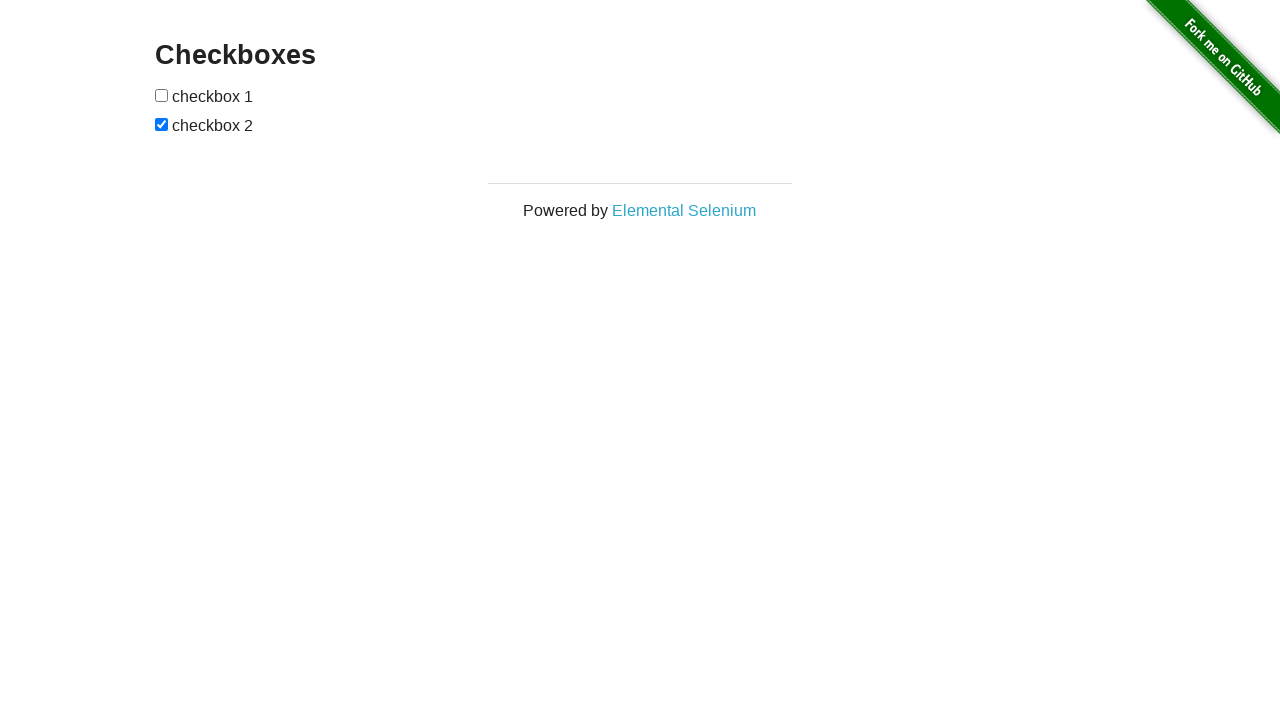

Verified that the second checkbox is checked
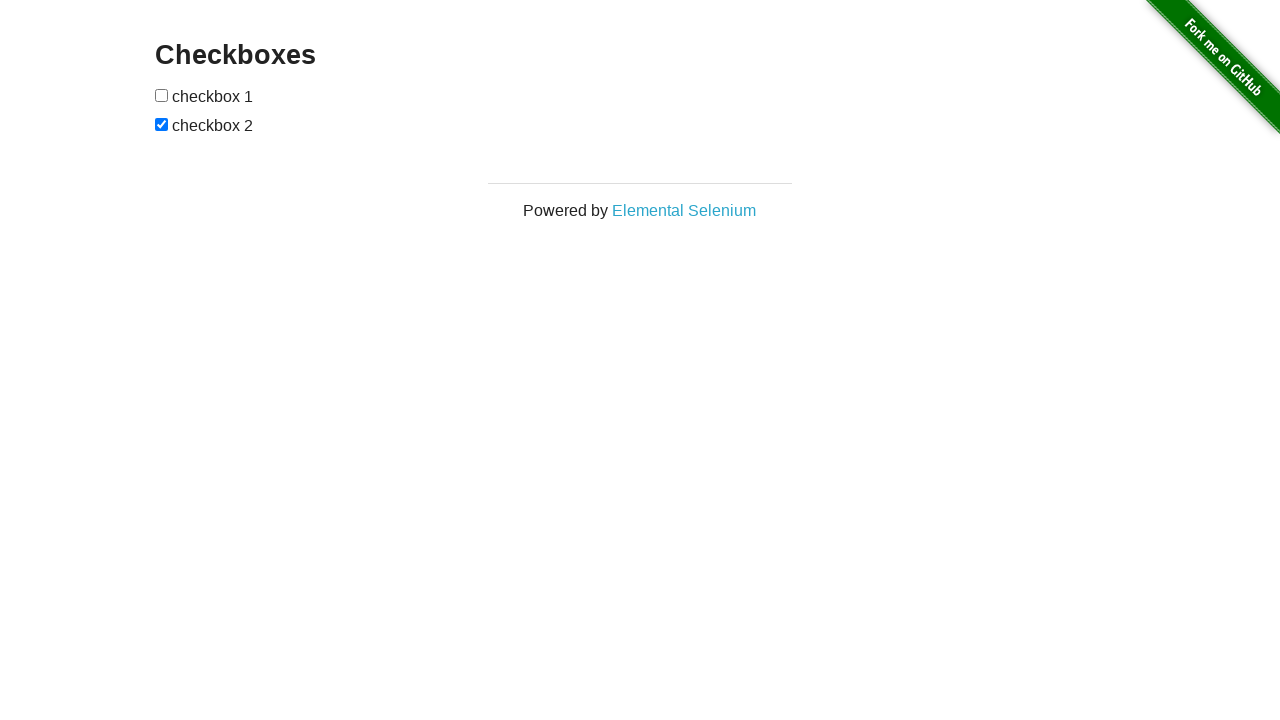

Clicked the first checkbox to check it at (162, 95) on input[type="checkbox"] >> nth=0
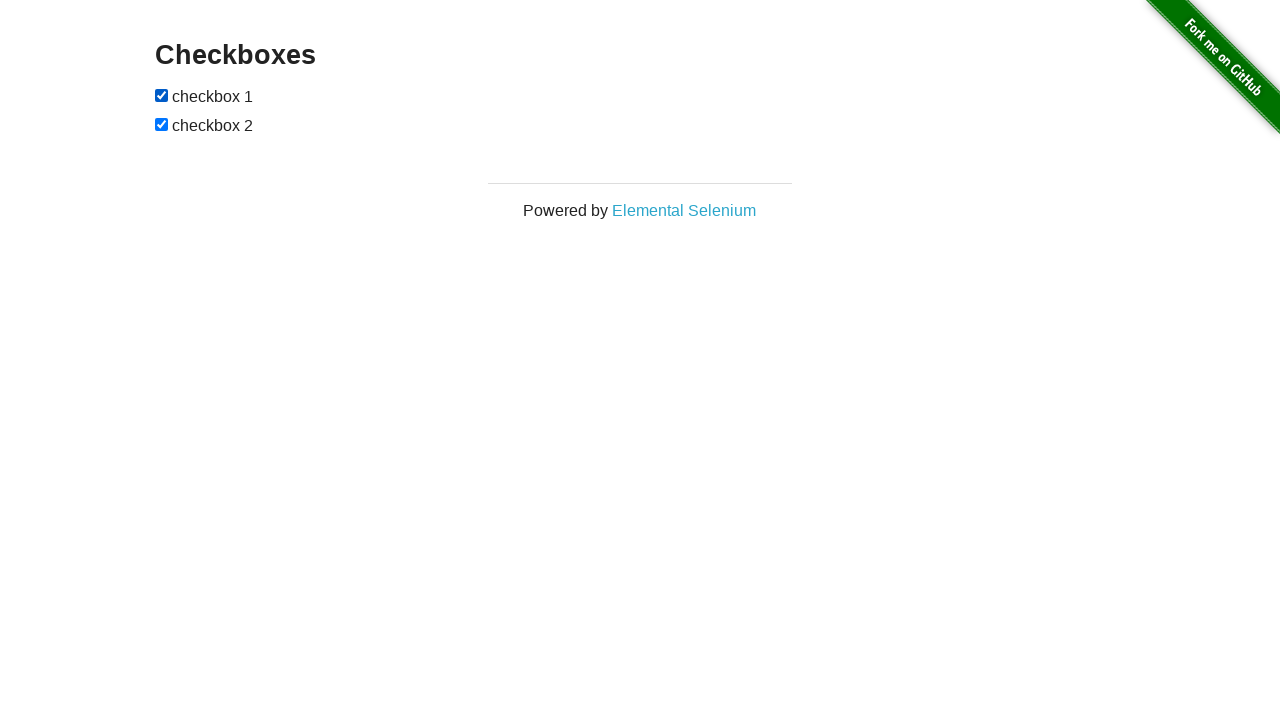

Verified that the first checkbox is now checked
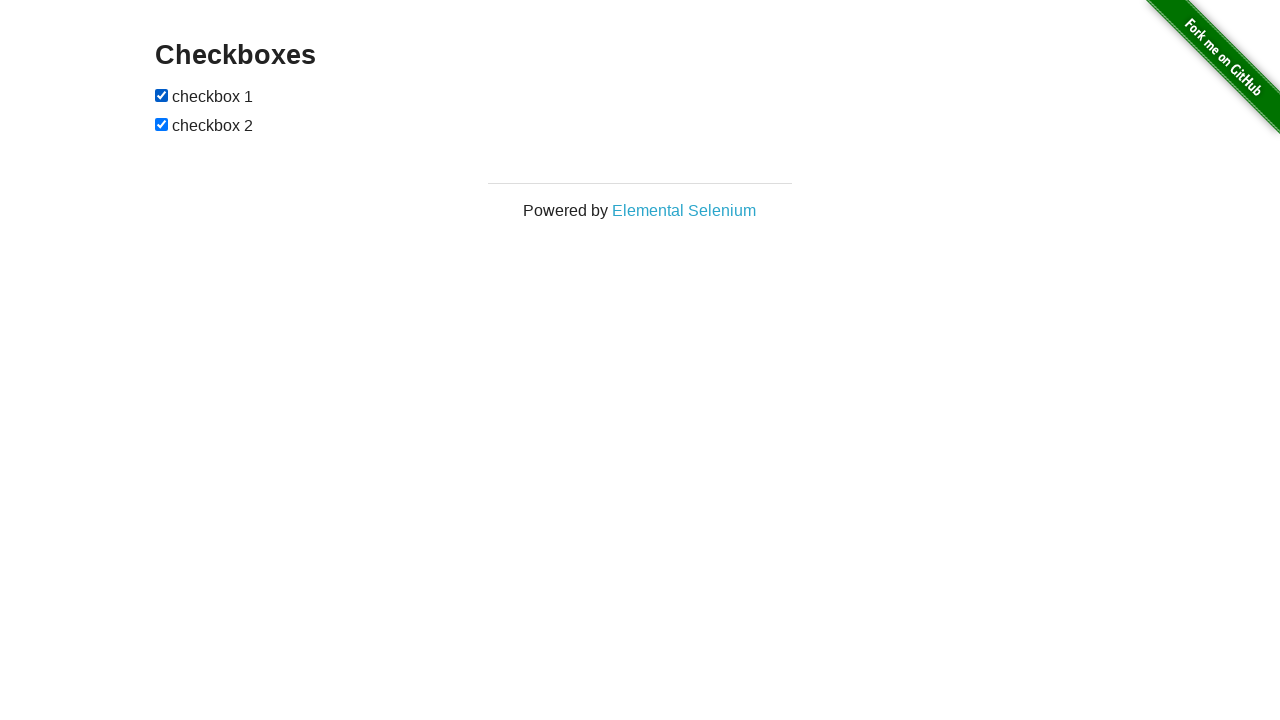

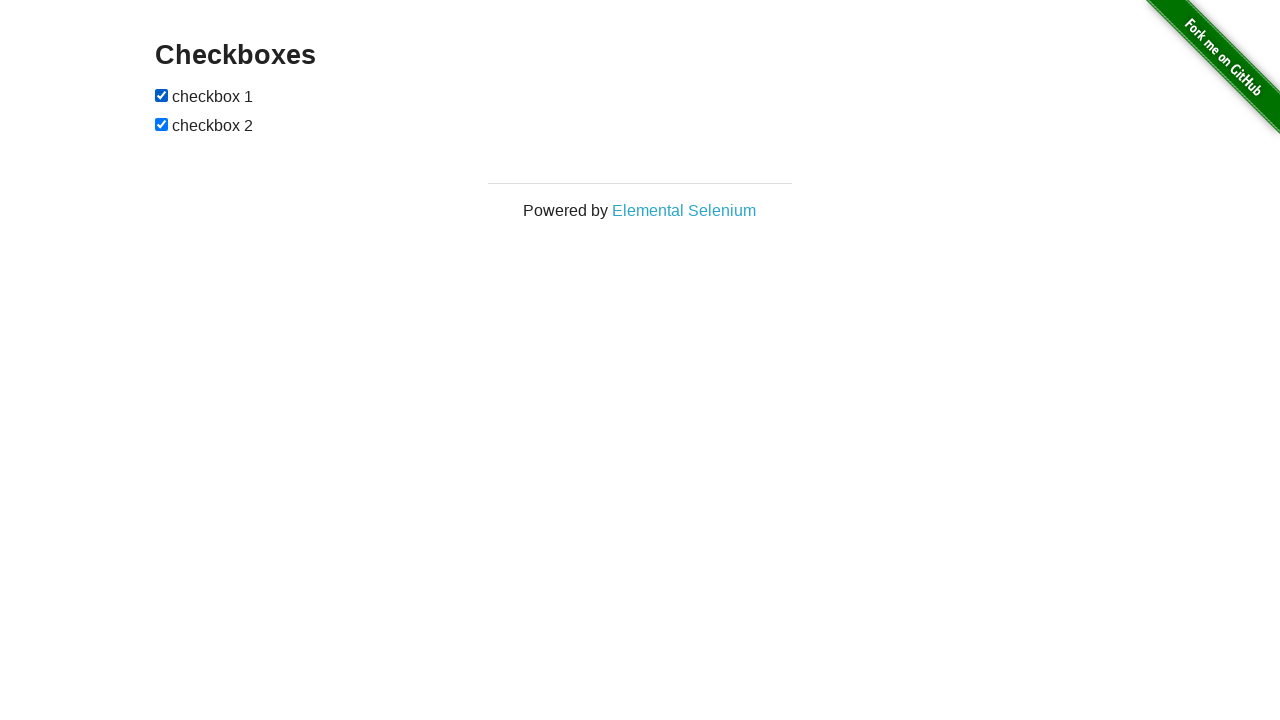